Tests enabling and disabling of a text input field by clicking a button, entering text when enabled, then disabling it again

Starting URL: https://the-internet.herokuapp.com/dynamic_controls

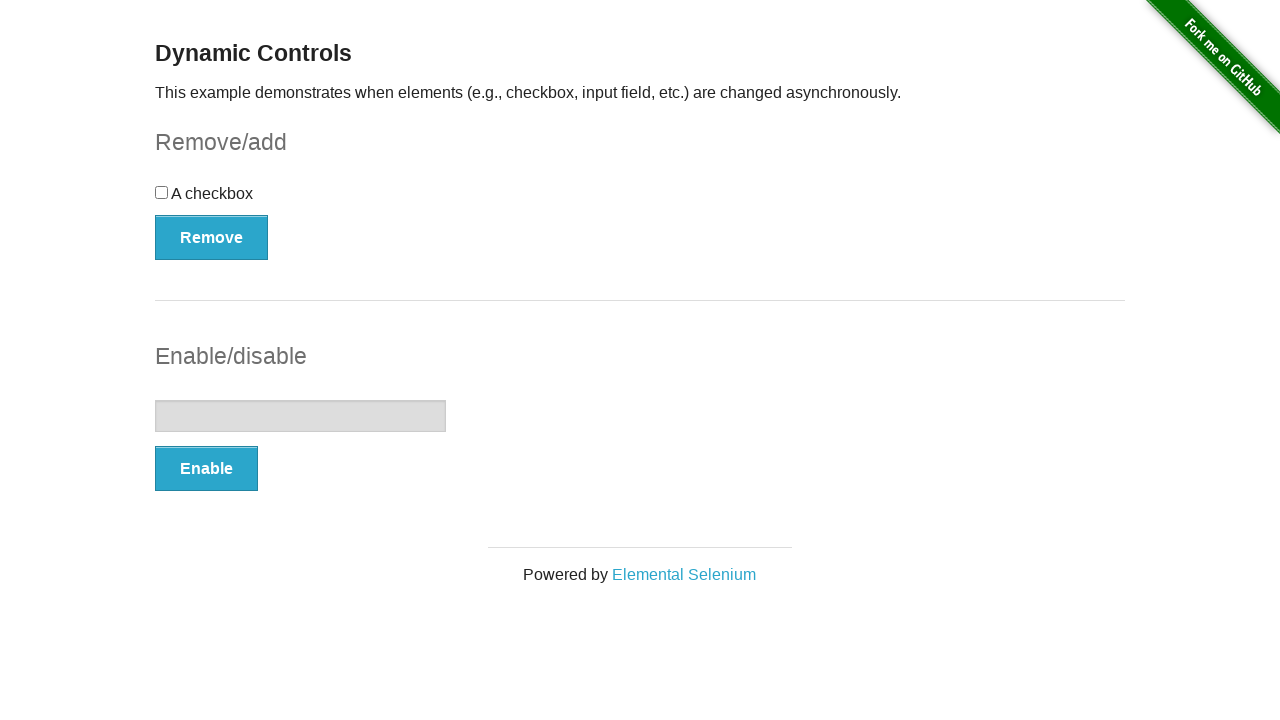

Clicked enable/disable button to enable the input field at (206, 469) on button[onclick='swapInput()']
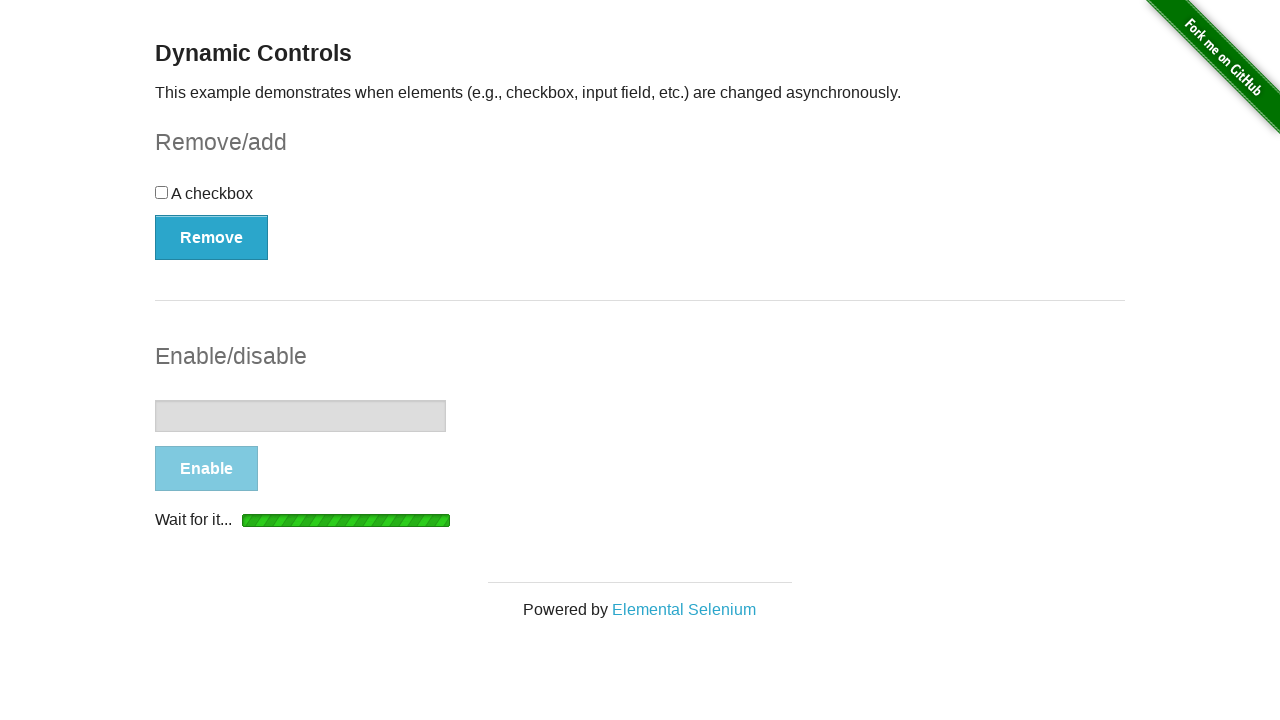

Input field became visible
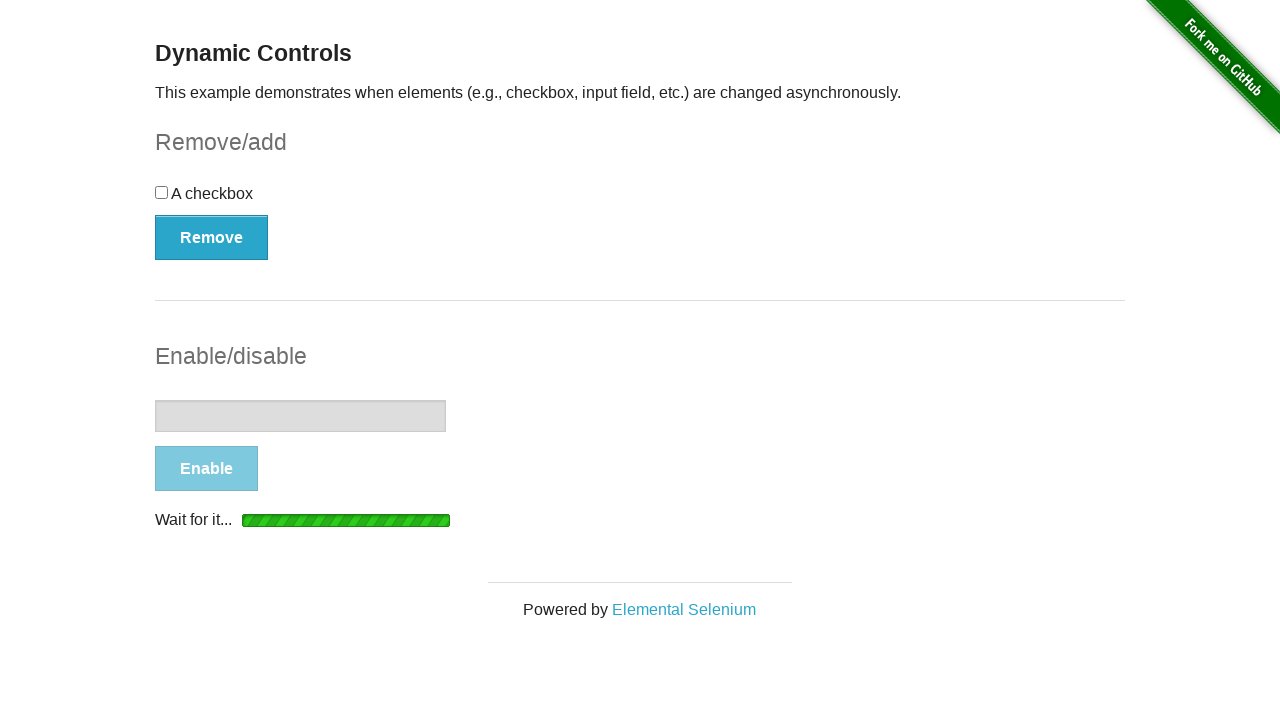

Input field is now enabled
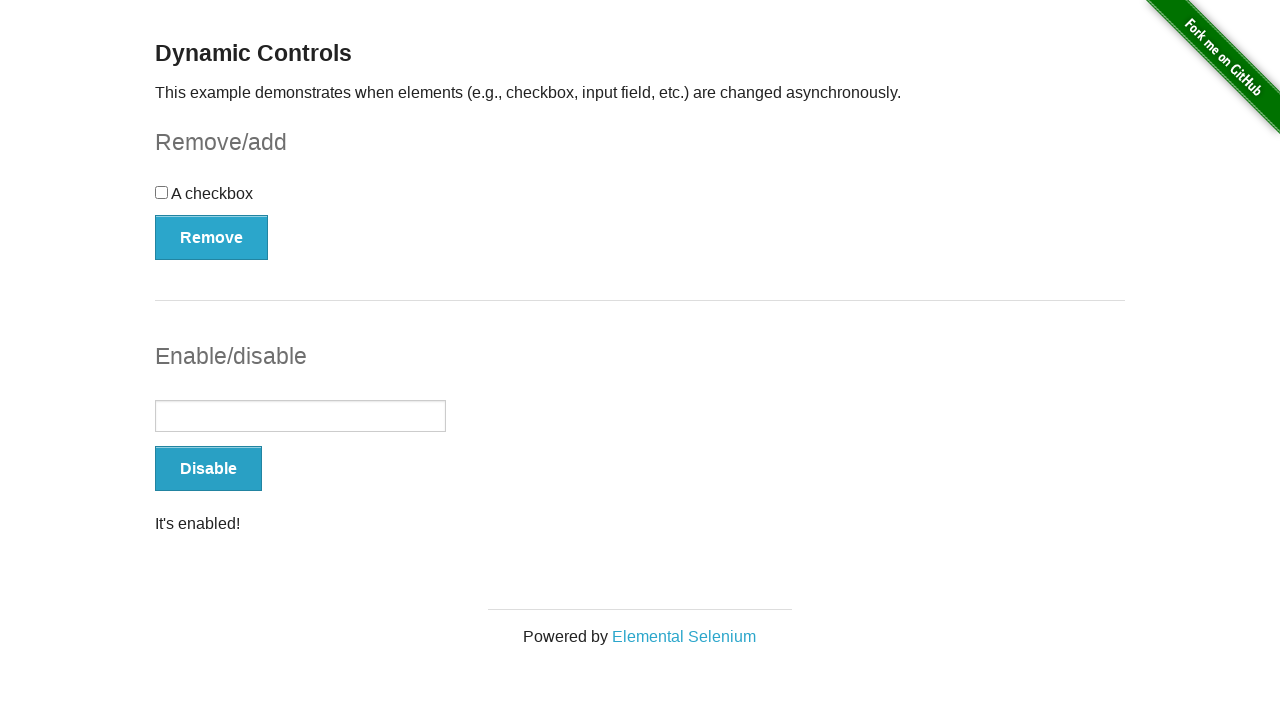

Typed 'test' into the enabled input field on input[type='text']
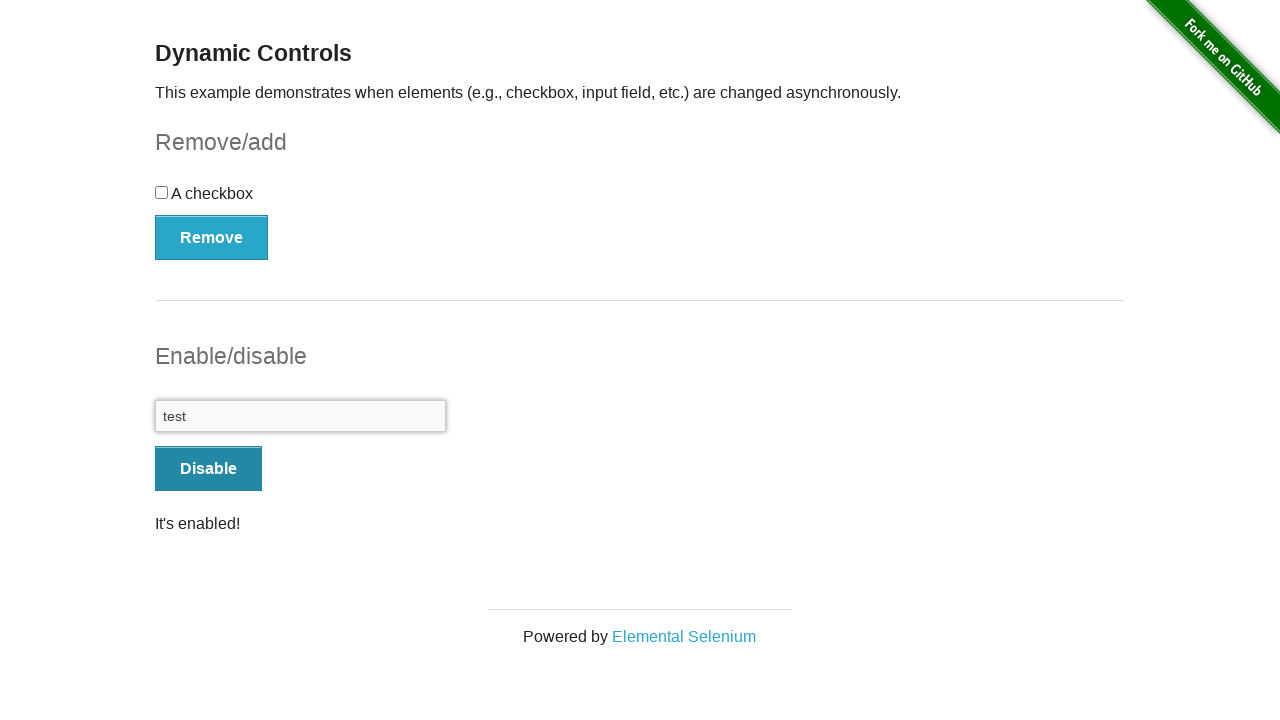

Clicked enable/disable button to disable the input field at (208, 469) on button[onclick='swapInput()']
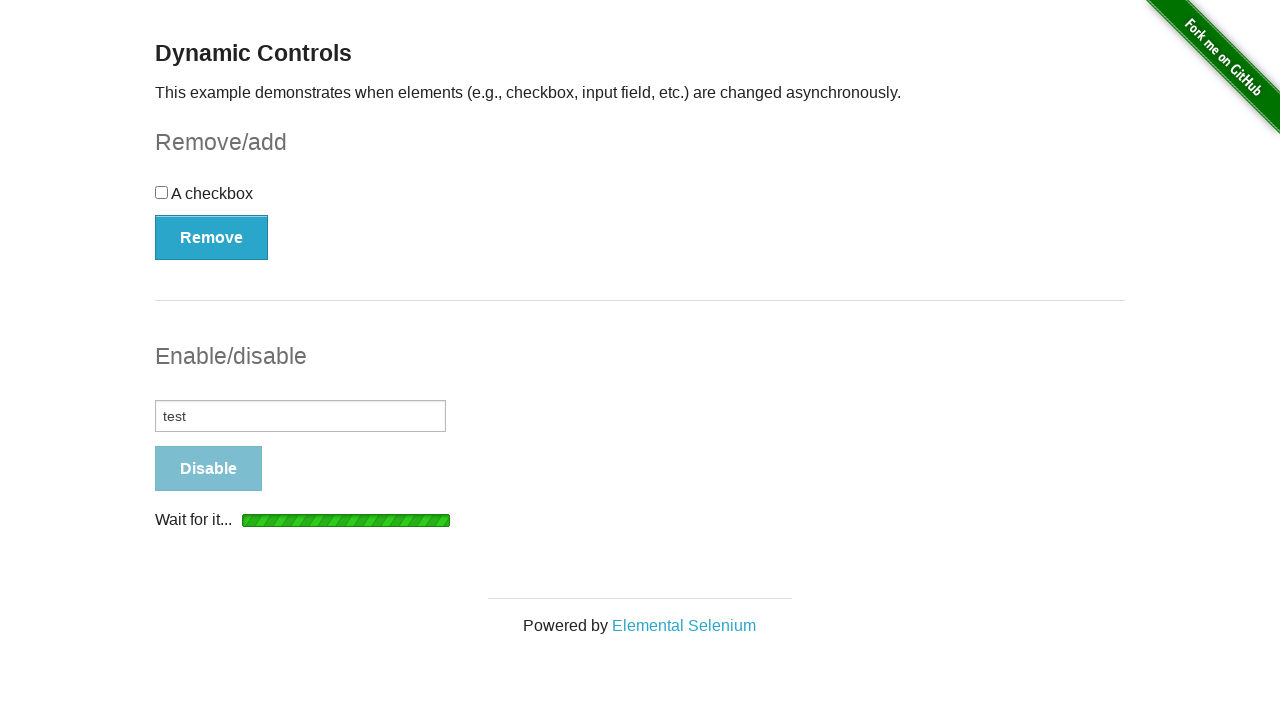

Input field is now disabled
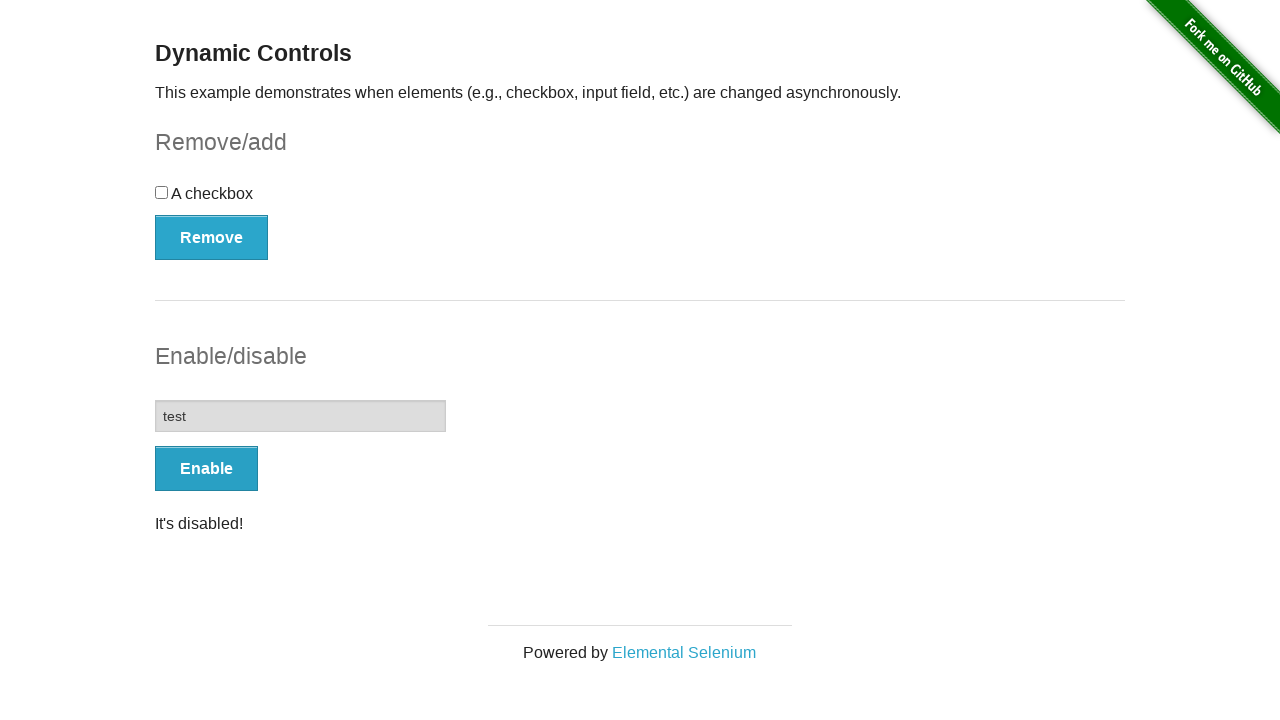

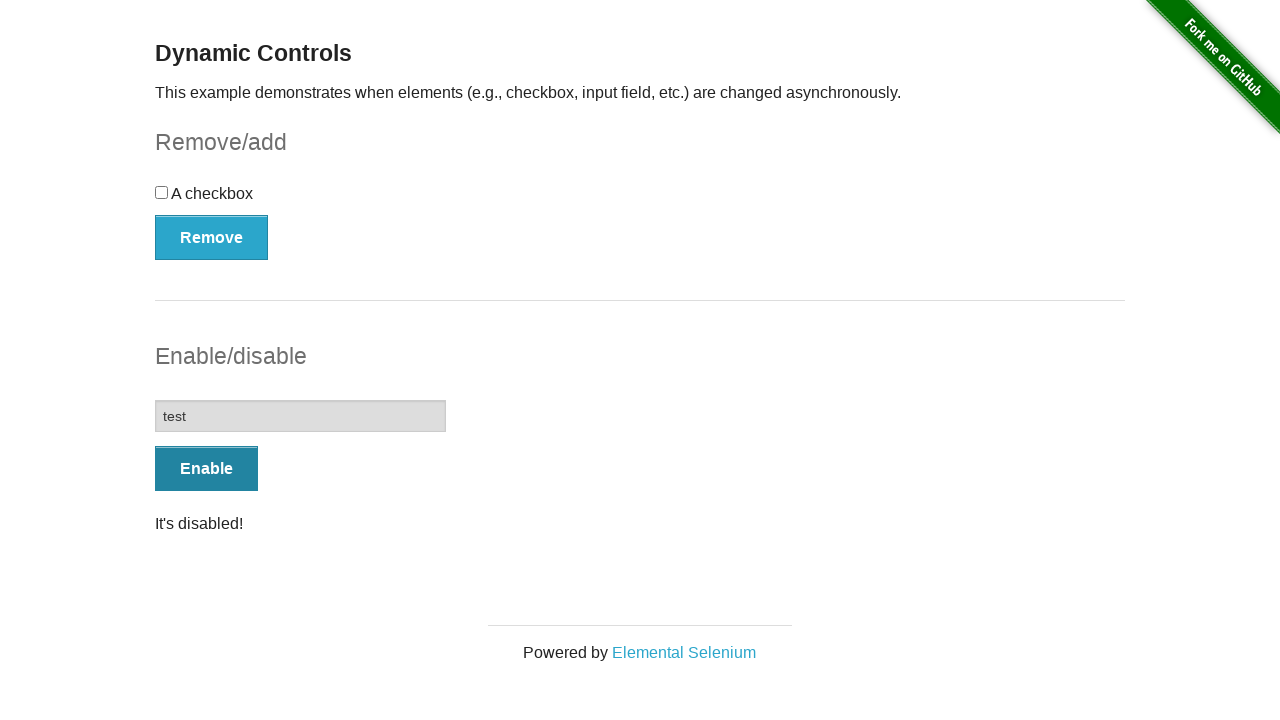